Tests infinite scroll functionality on a product listing page by scrolling down to load more products and verifying that product tiles are displayed.

Starting URL: https://www.aboutyou.com/c/women/clothing-20204

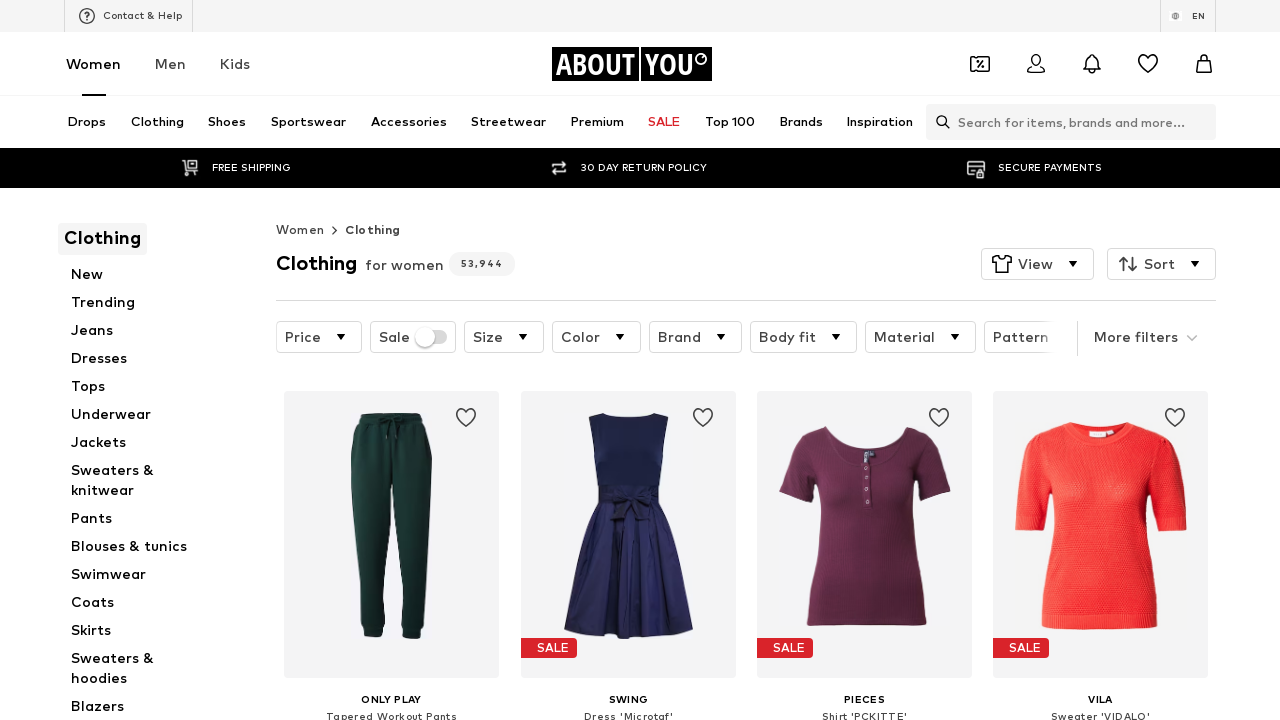

Waited for initial product tiles to load
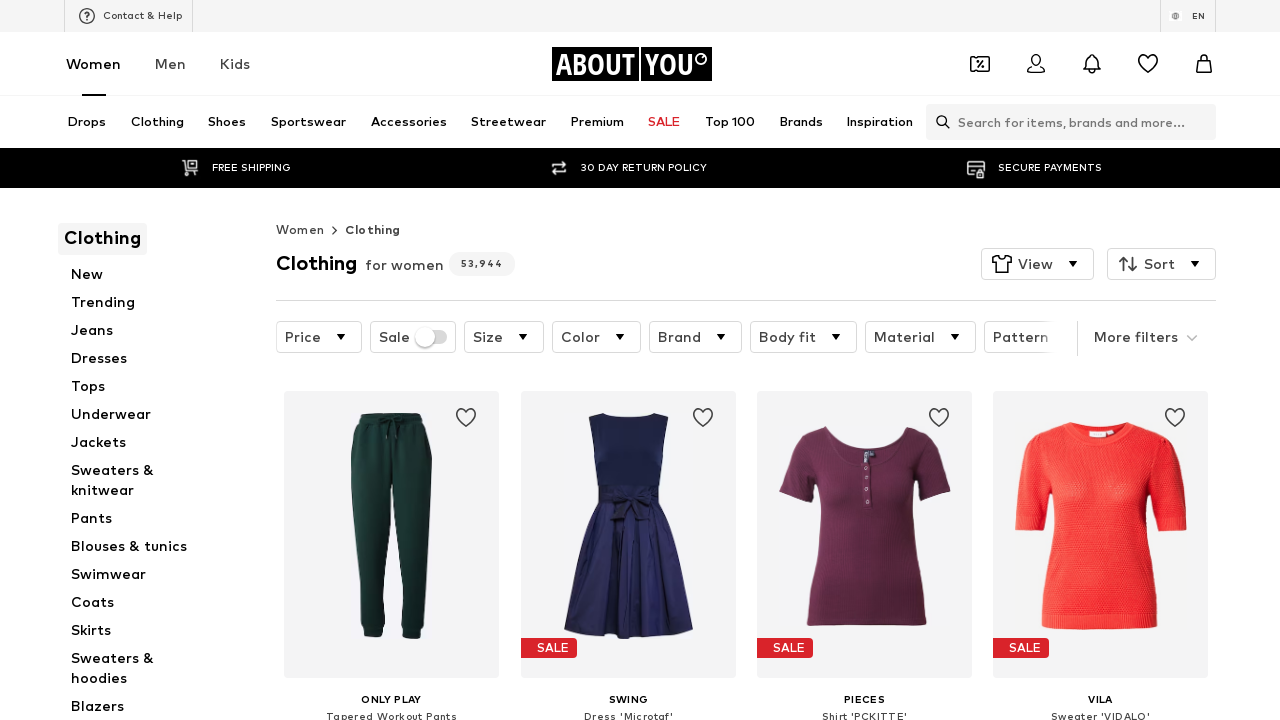

Retrieved product tile height for scroll calculations
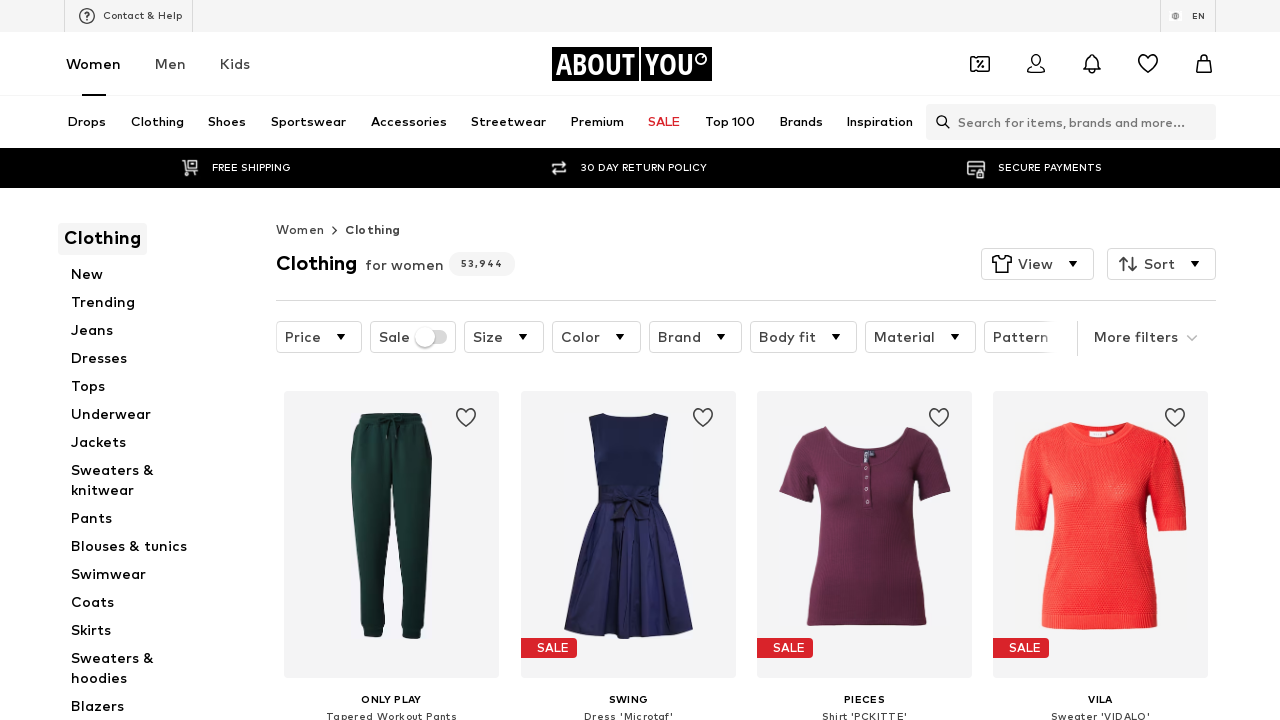

Scrolled down by 1191px (iteration 1/5)
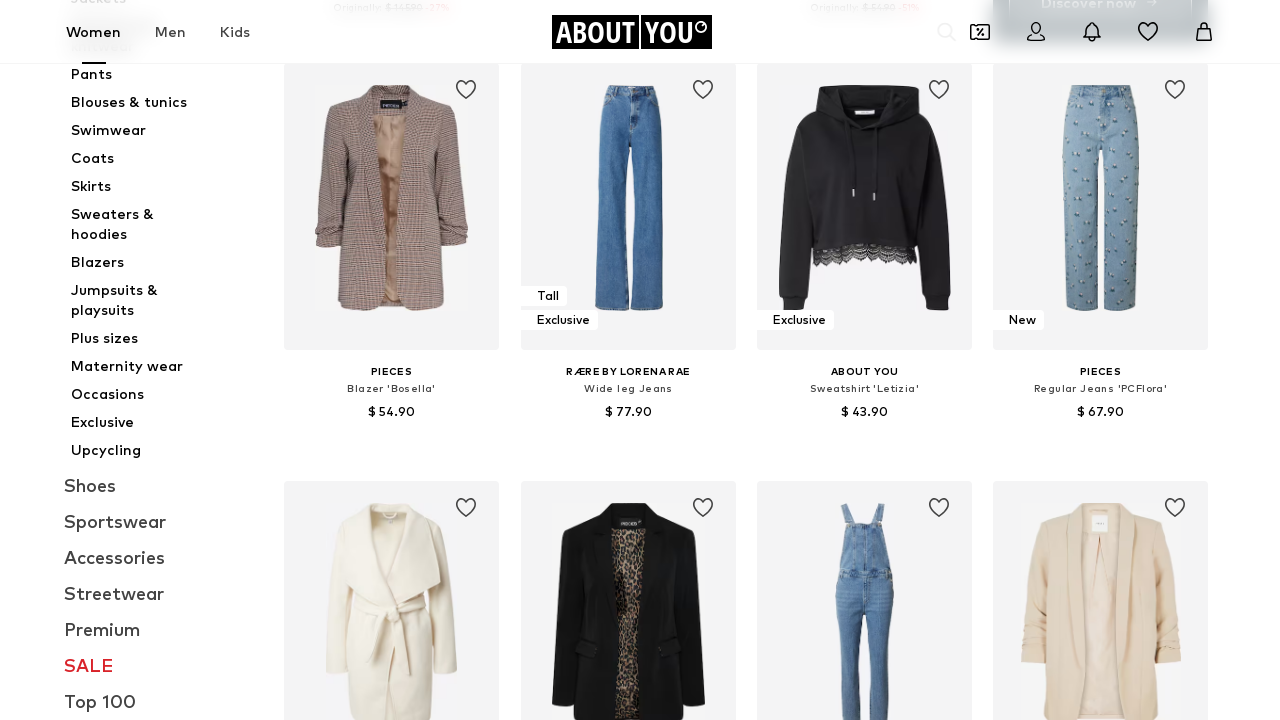

Waited for new content to load after scroll
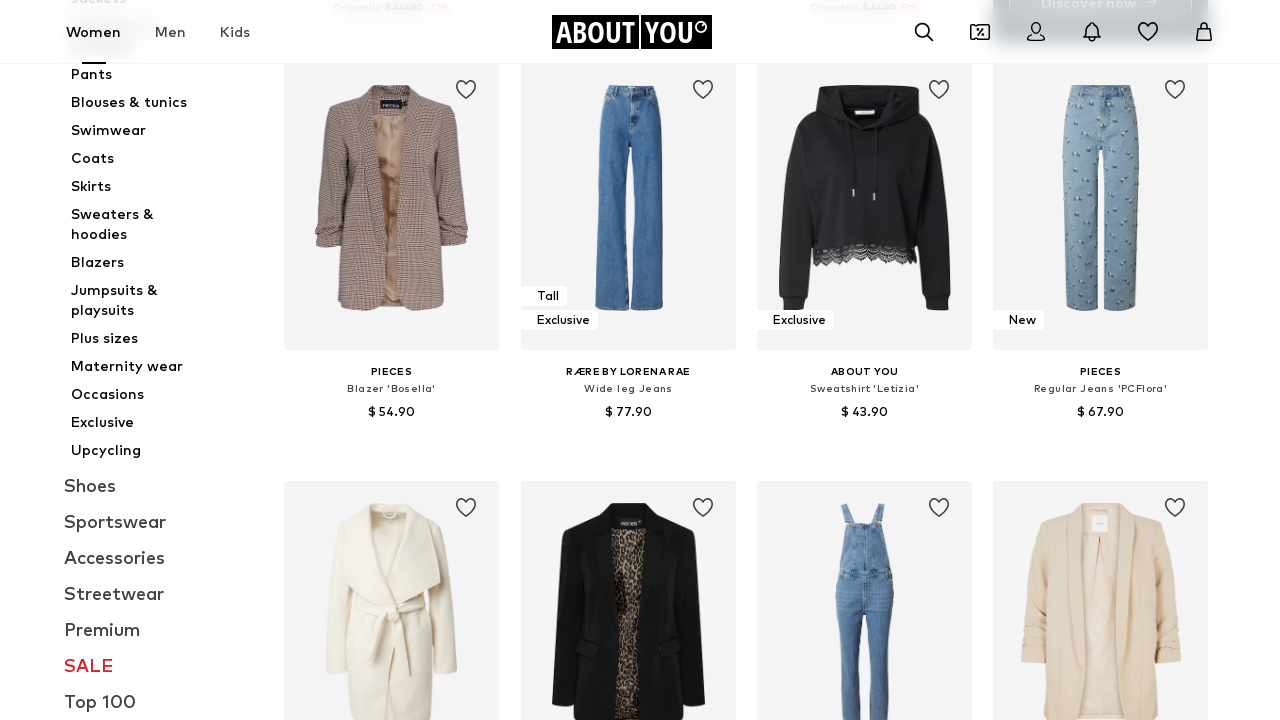

Scrolled down by 1191px (iteration 2/5)
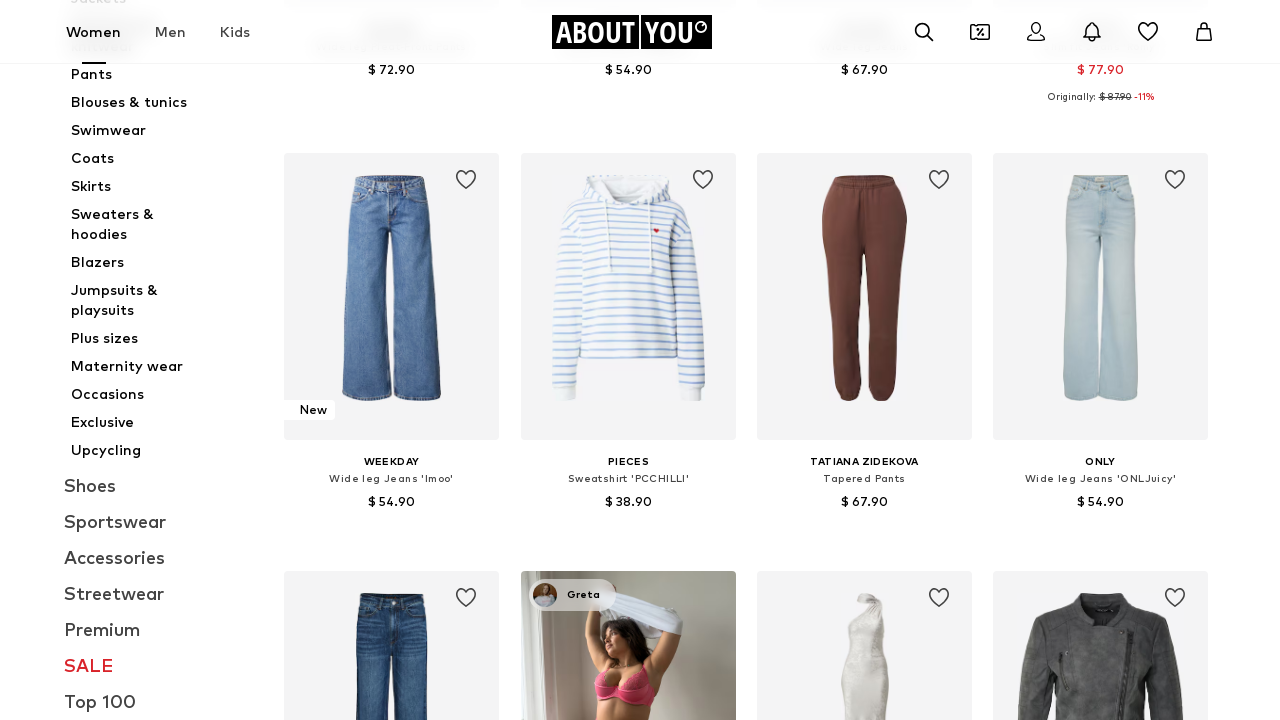

Waited for new content to load after scroll
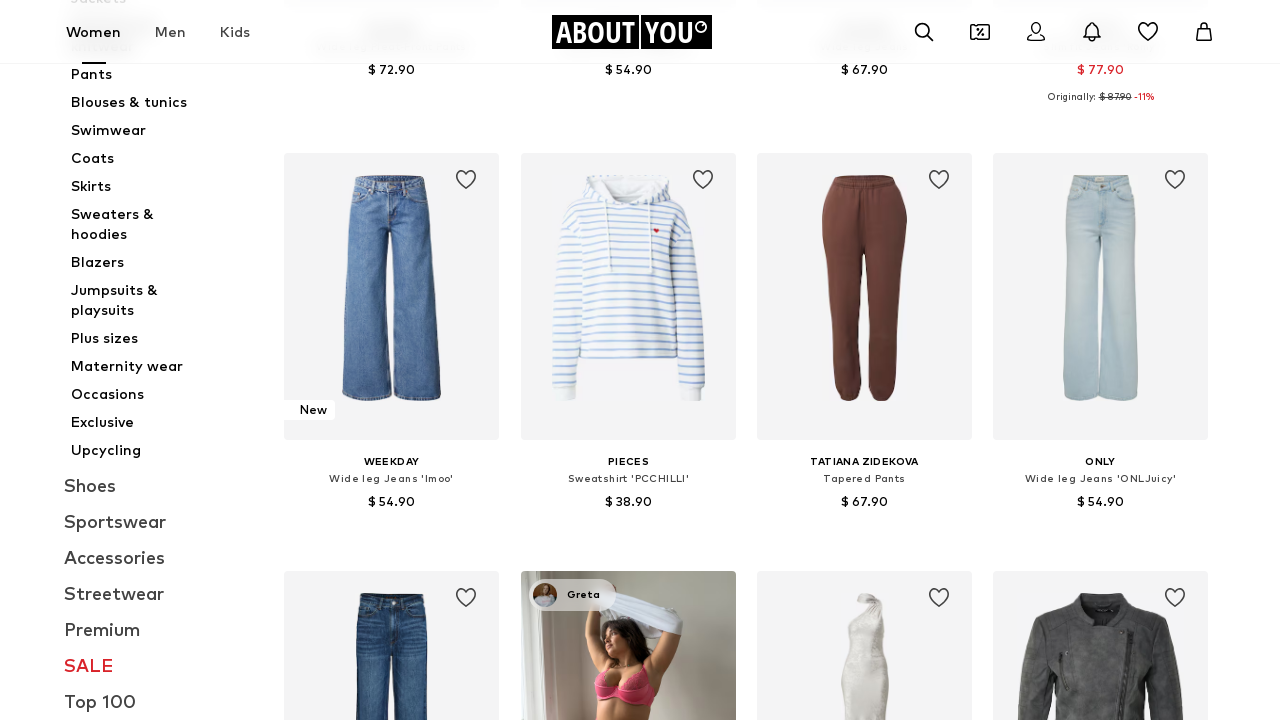

Scrolled down by 1191px (iteration 3/5)
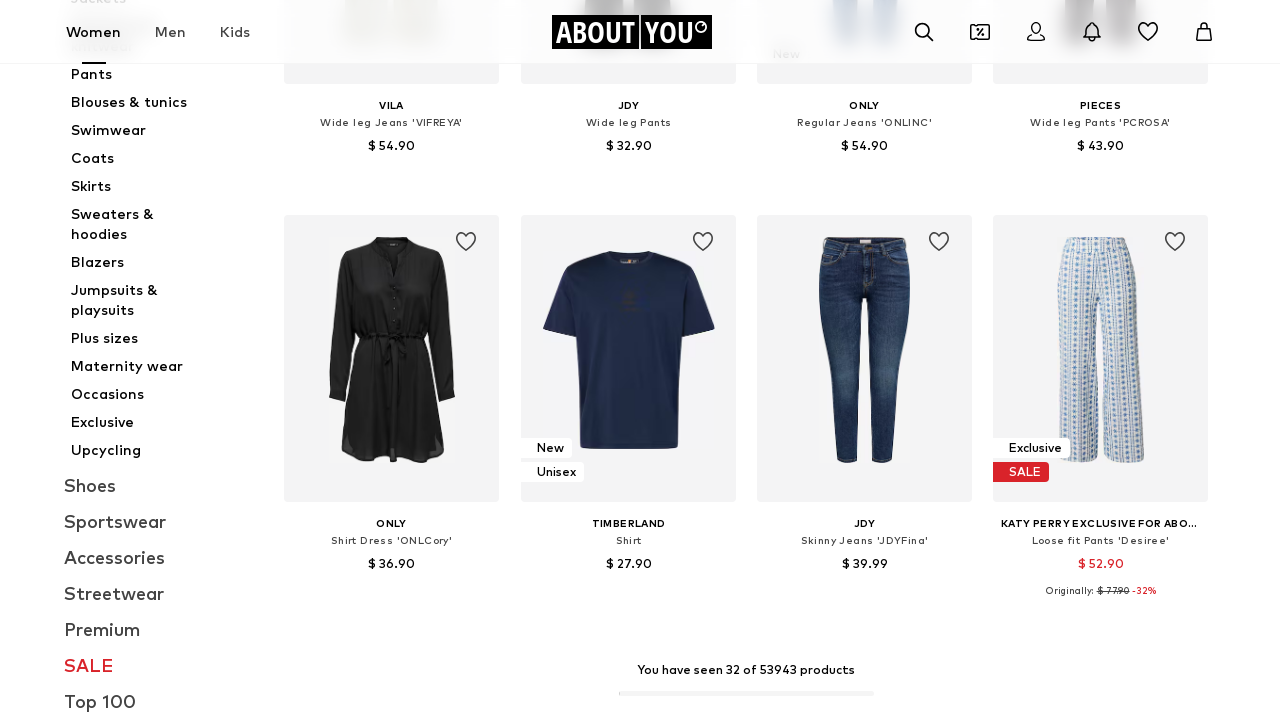

Waited for new content to load after scroll
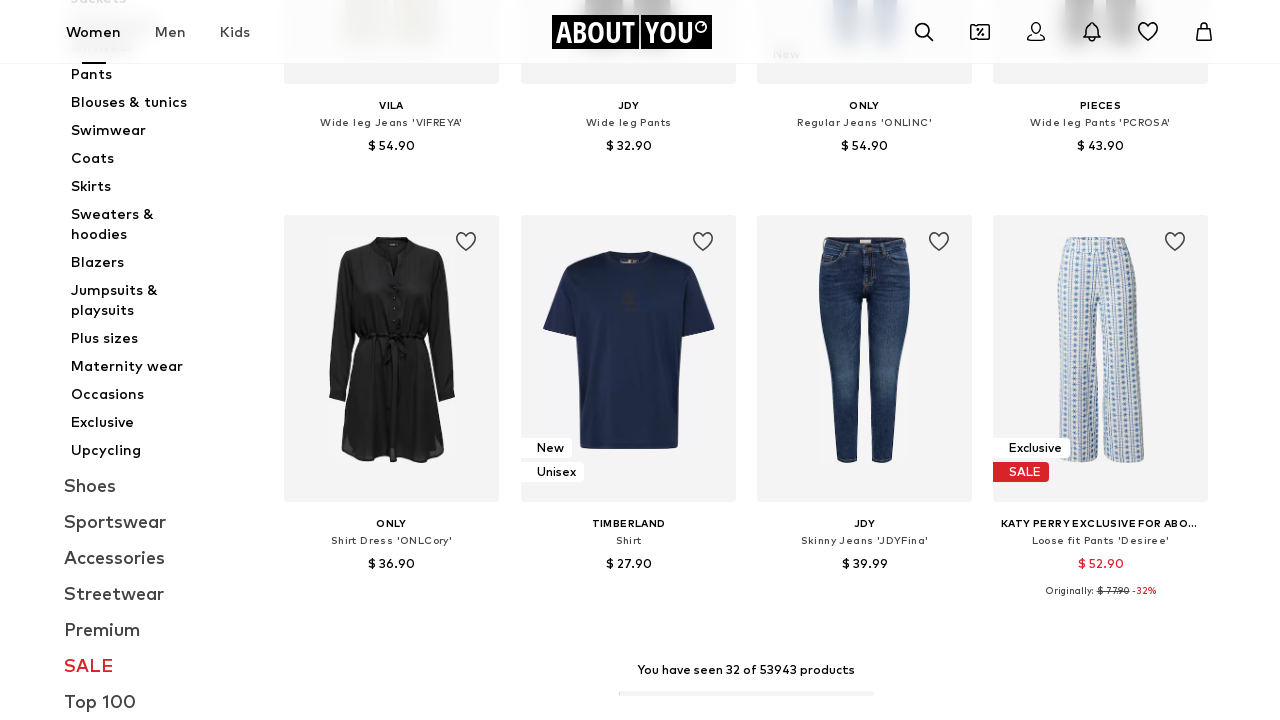

Scrolled down by 1191px (iteration 4/5)
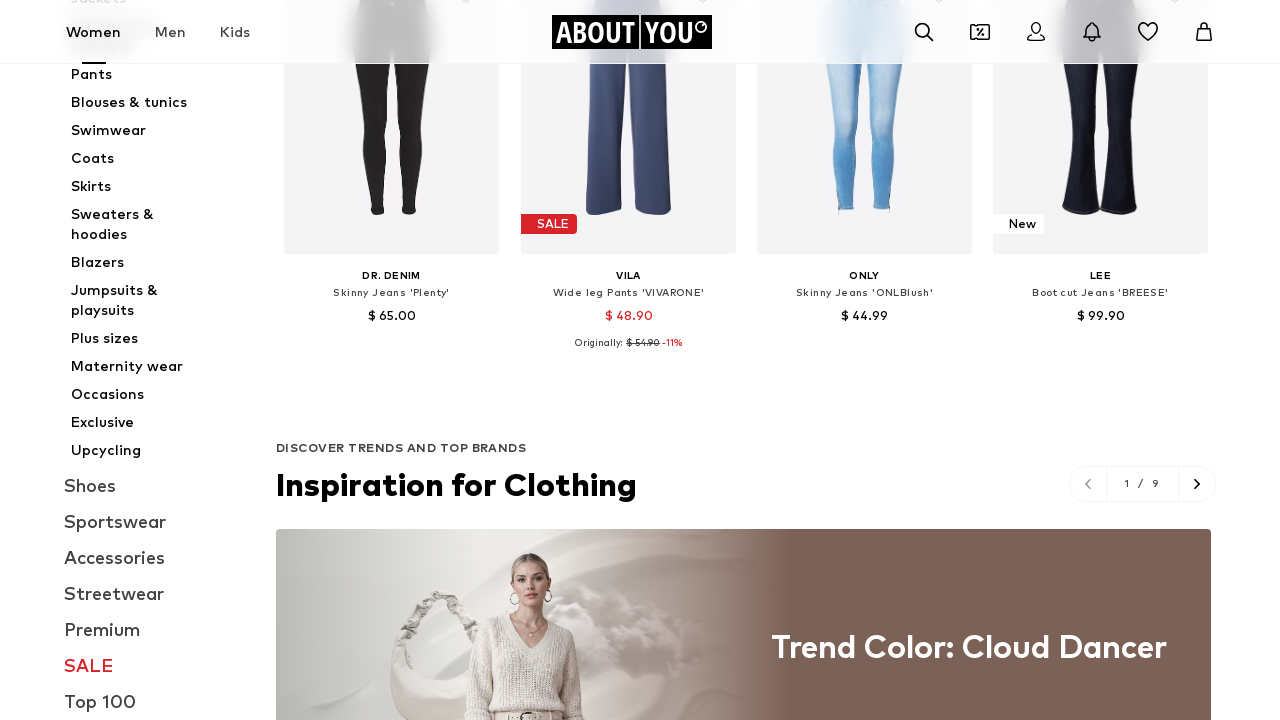

Waited for new content to load after scroll
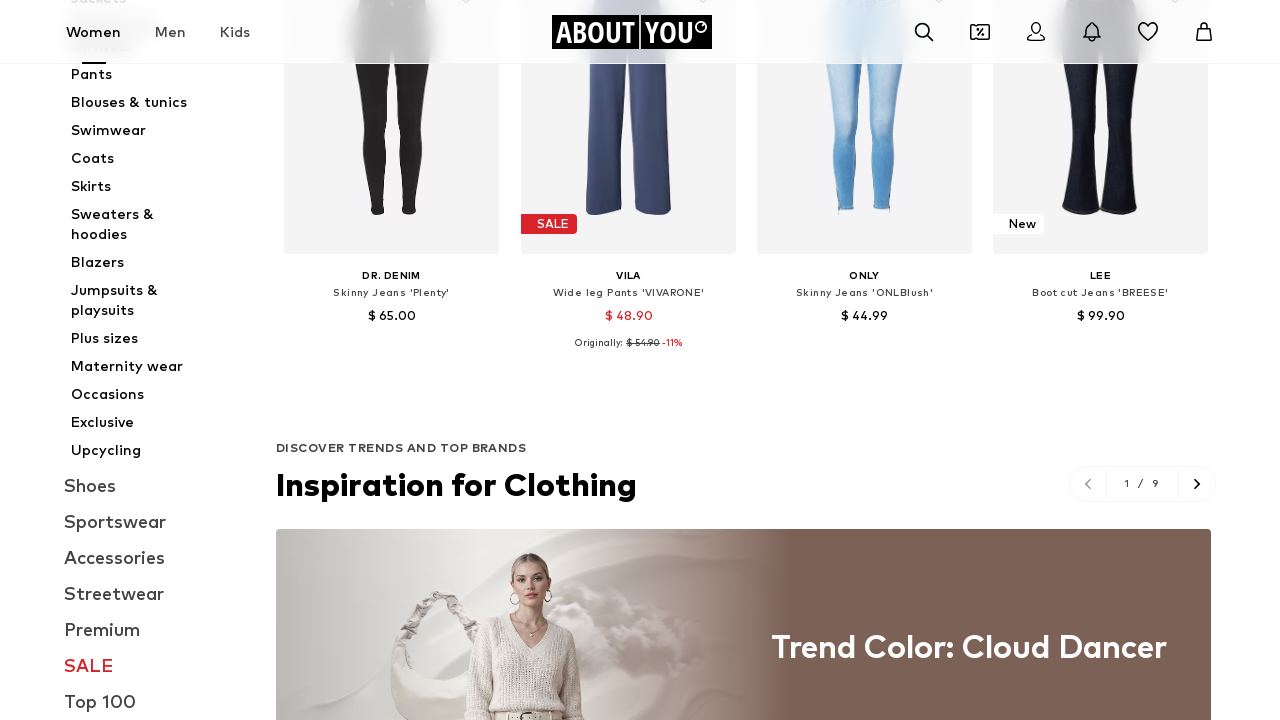

Scrolled down by 1191px (iteration 5/5)
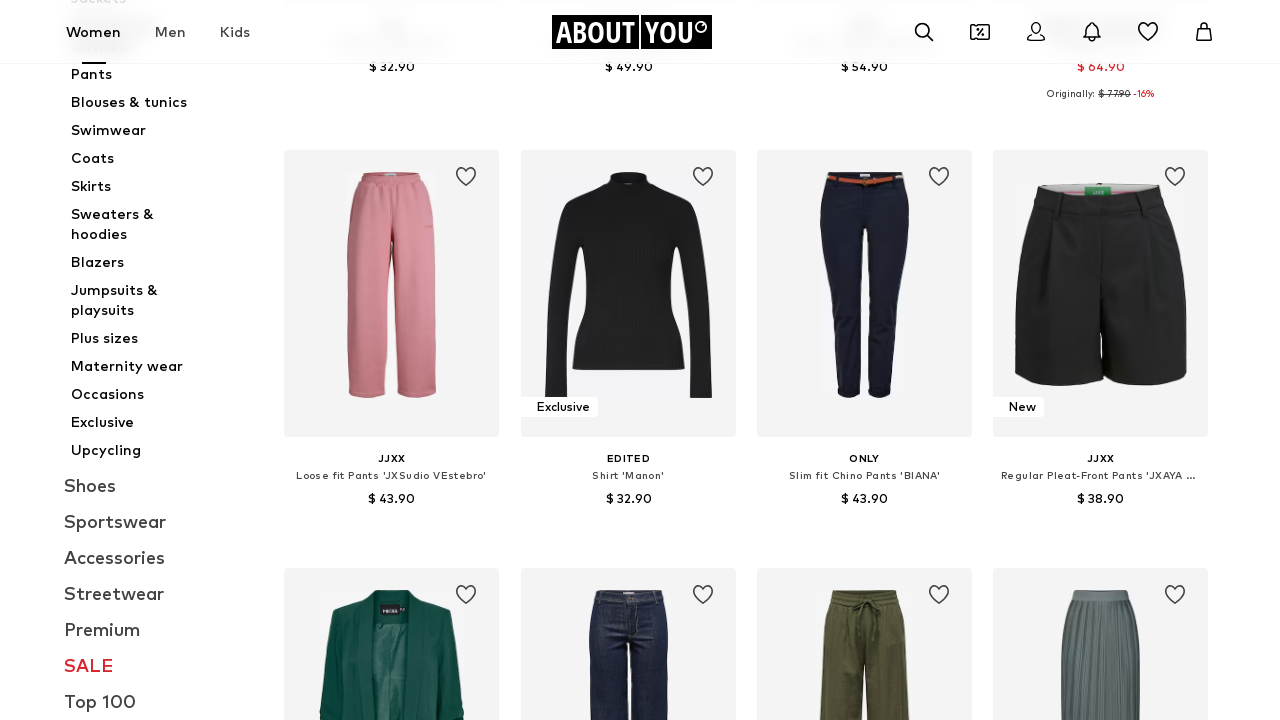

Waited for new content to load after scroll
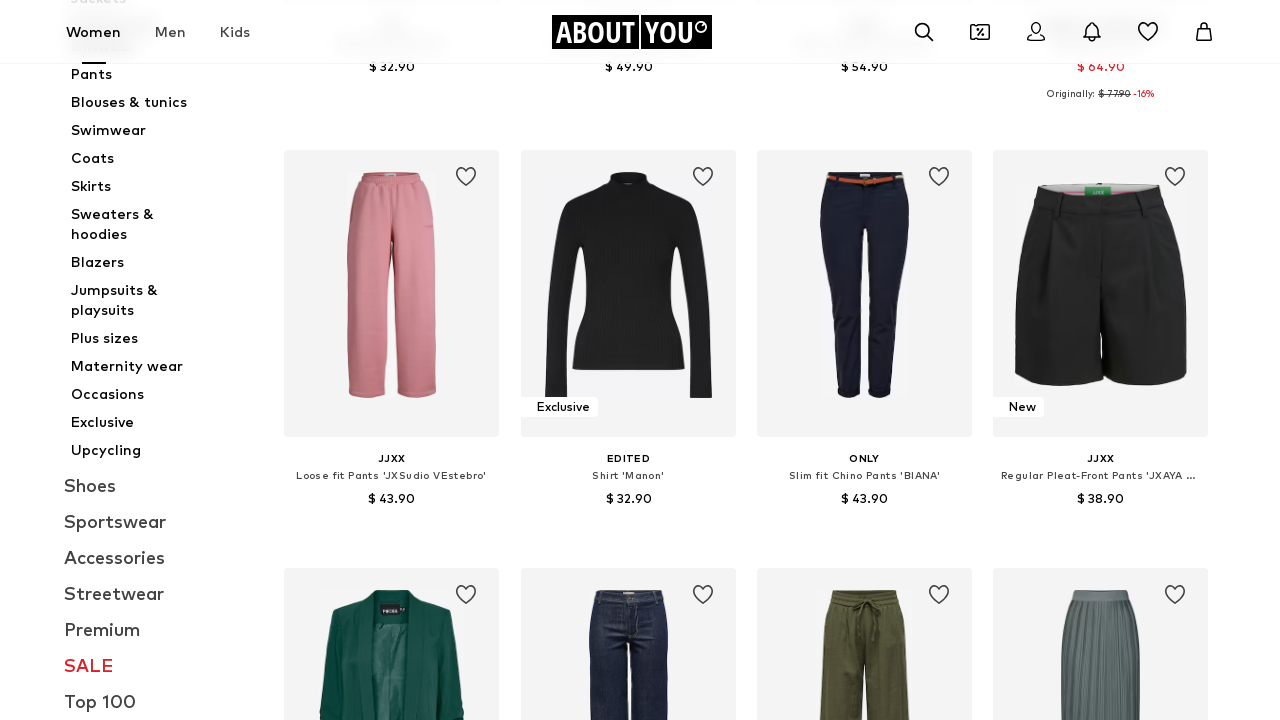

Verified that product tiles are visible after infinite scroll
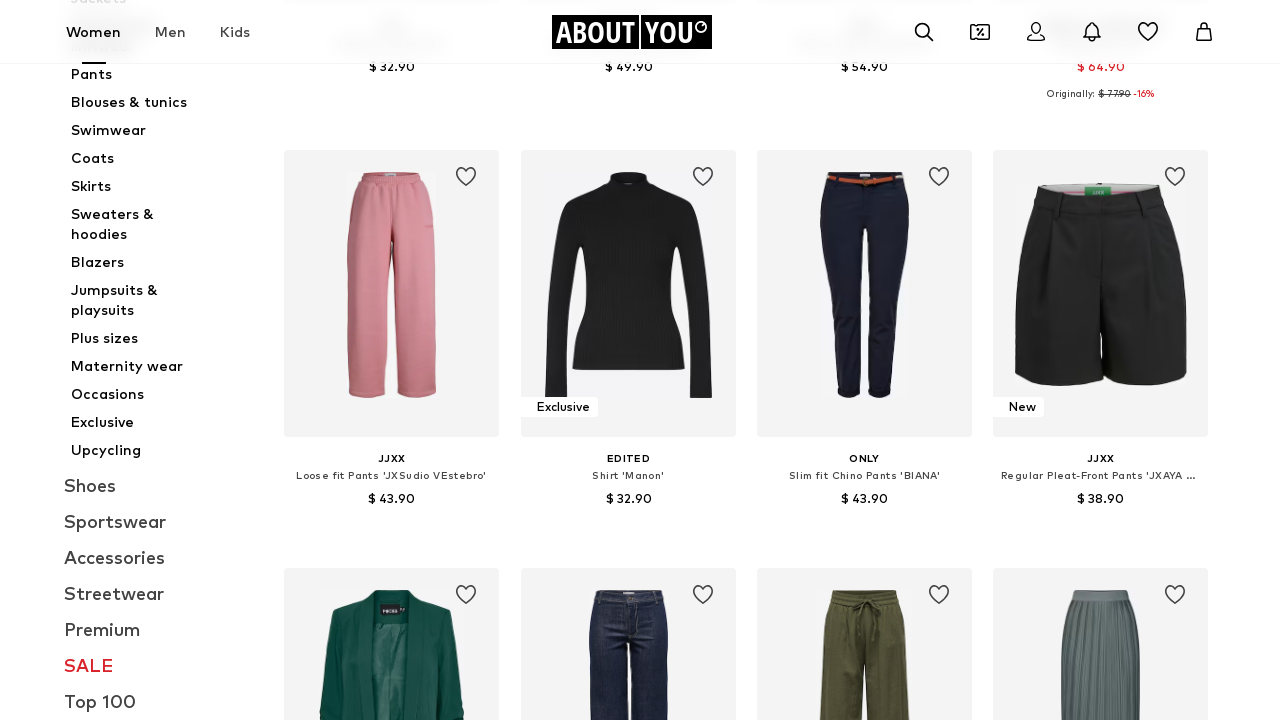

Verified brand name elements are present in product tiles
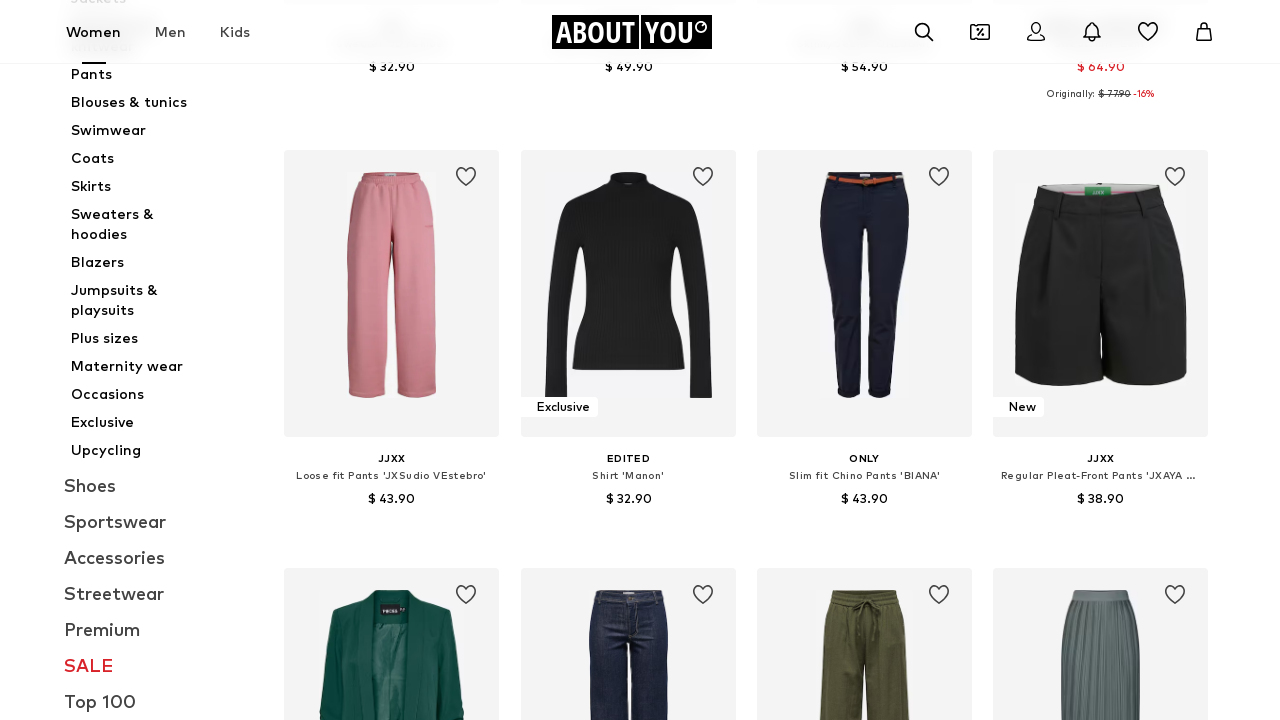

Verified price elements are present in product tiles
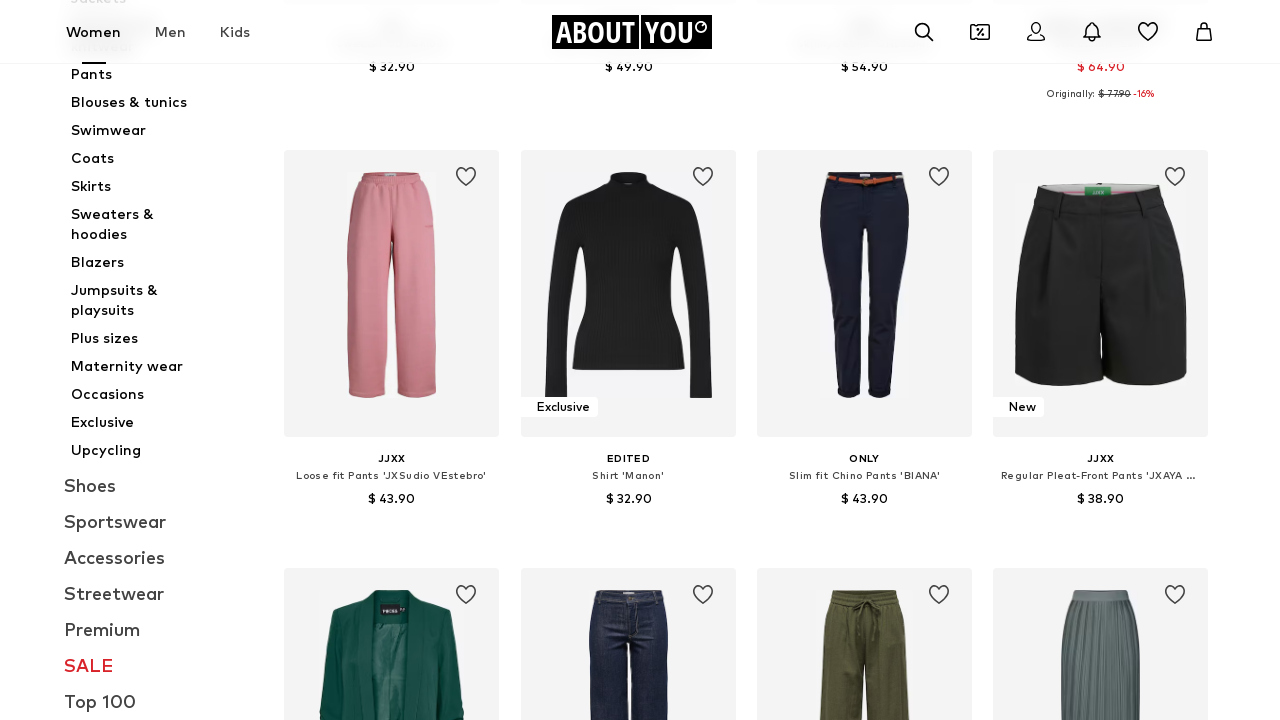

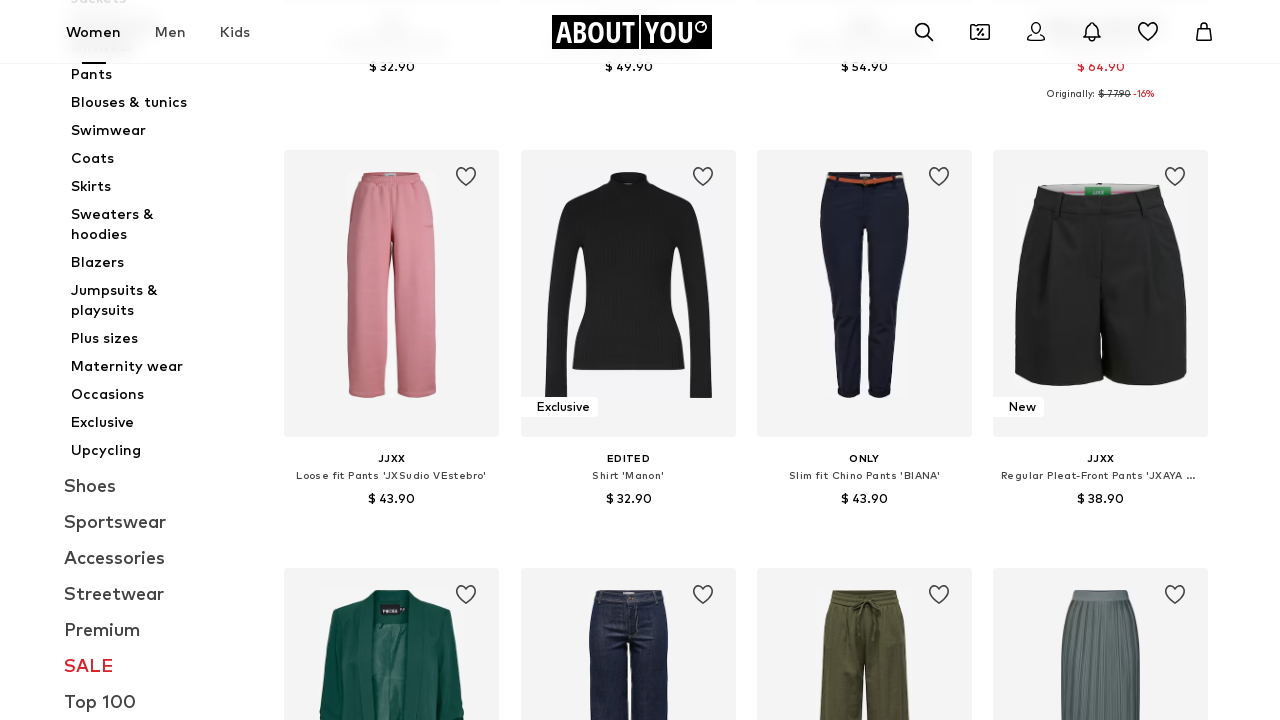